Tests form submission on Angular practice page by filling email, password, checkboxes, radio buttons and verifying success message

Starting URL: https://rahulshettyacademy.com/angularpractice/

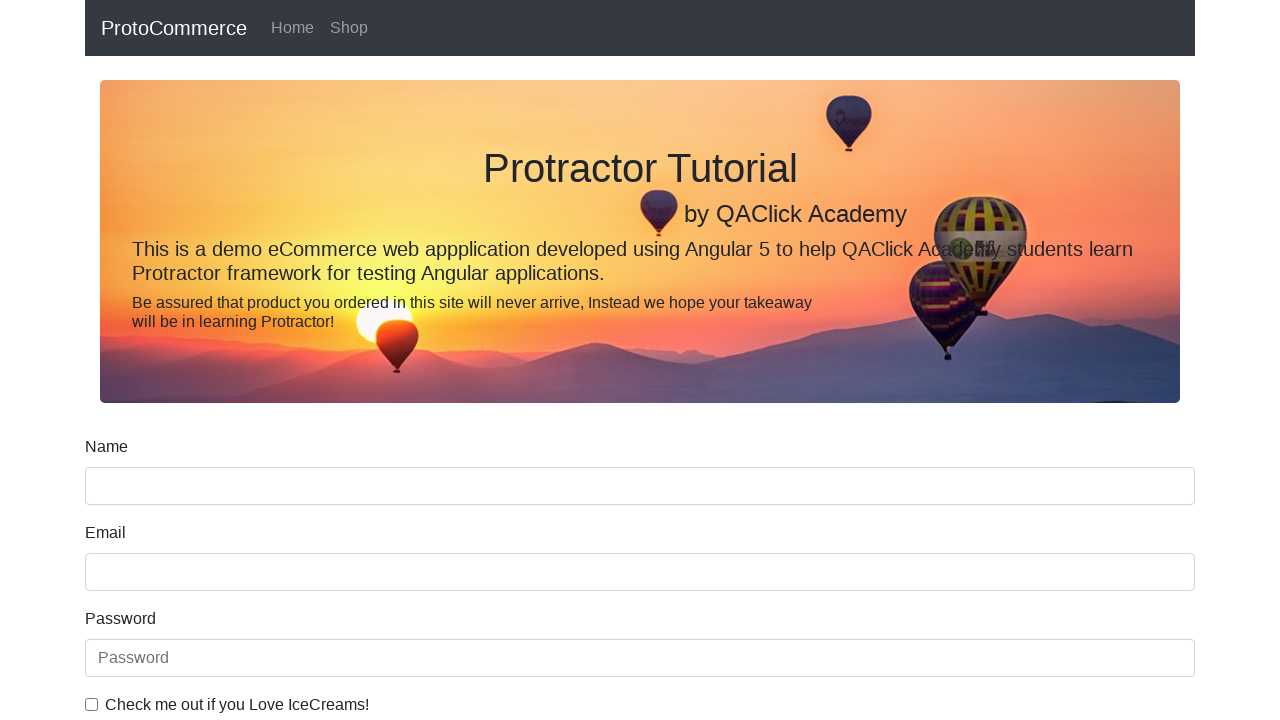

Filled email field with 'testuser@example.com' on input[name='email']
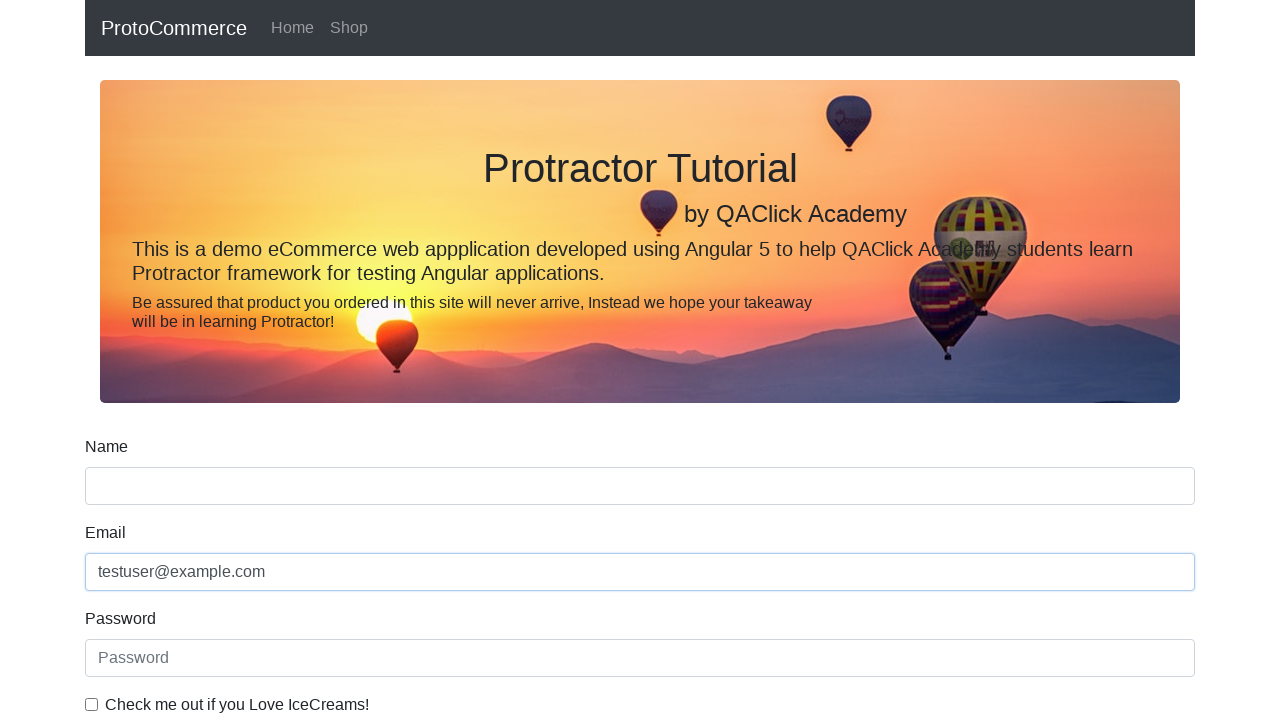

Filled password field with 'Test123456' on input[id*='exampleInputPassword']
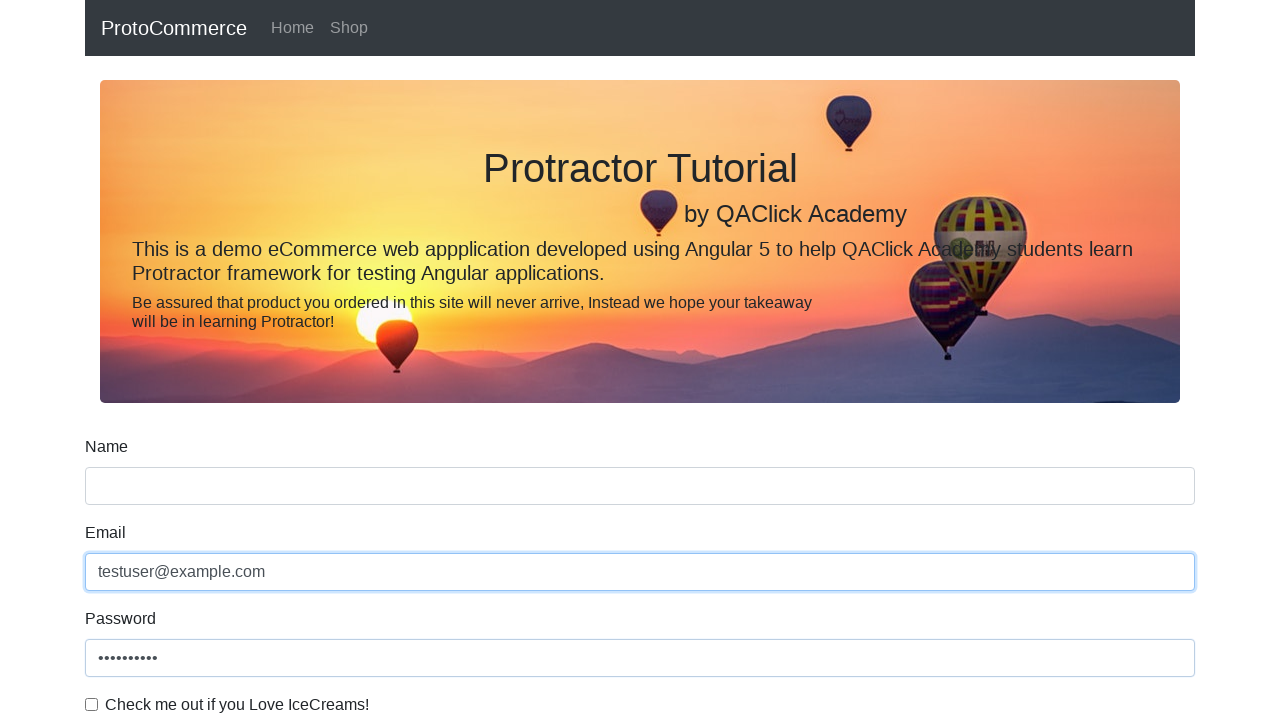

Clicked checkbox at (92, 704) on input[id*='exampleCheck']
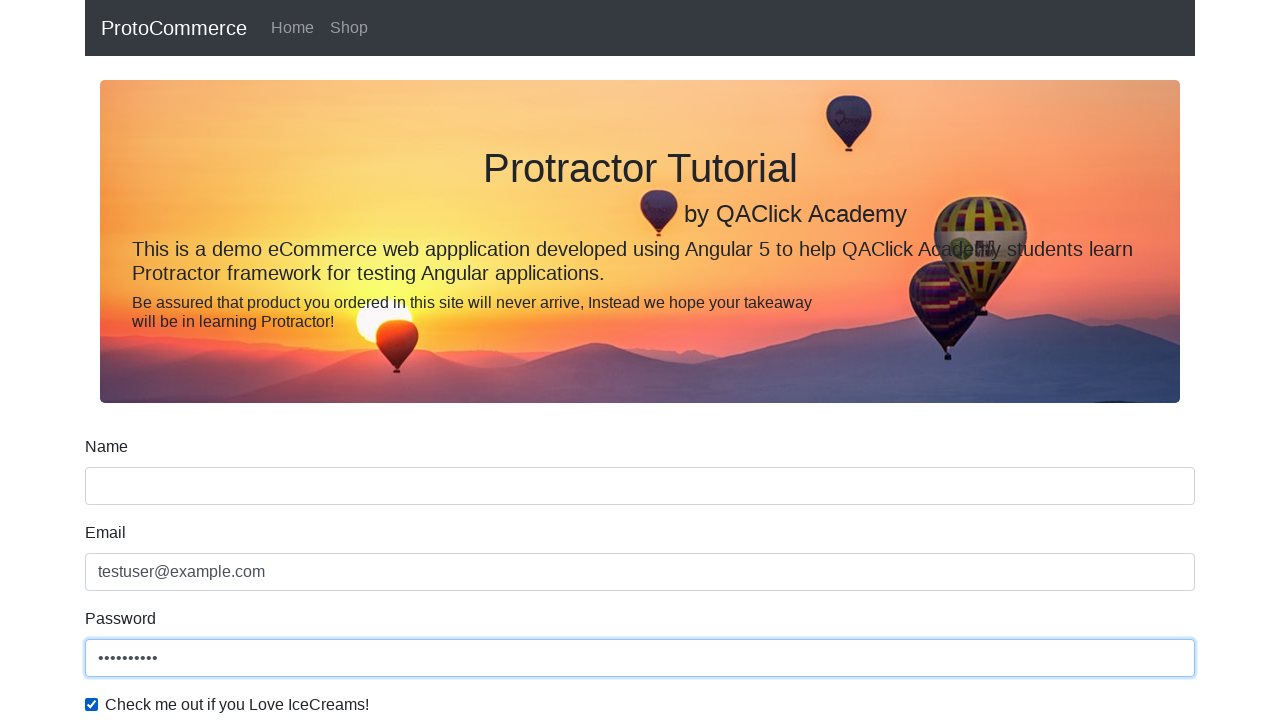

Selected radio button at (238, 360) on #inlineRadio1
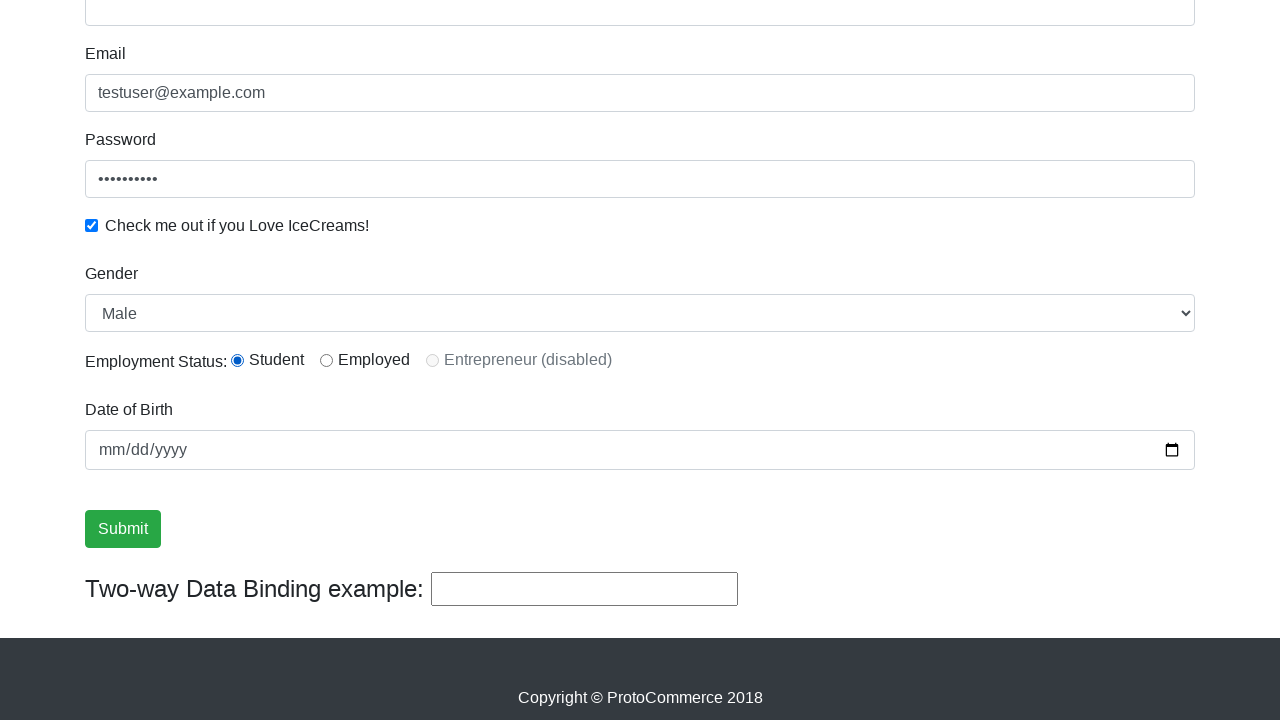

Clicked Submit button at (123, 529) on input[value='Submit']
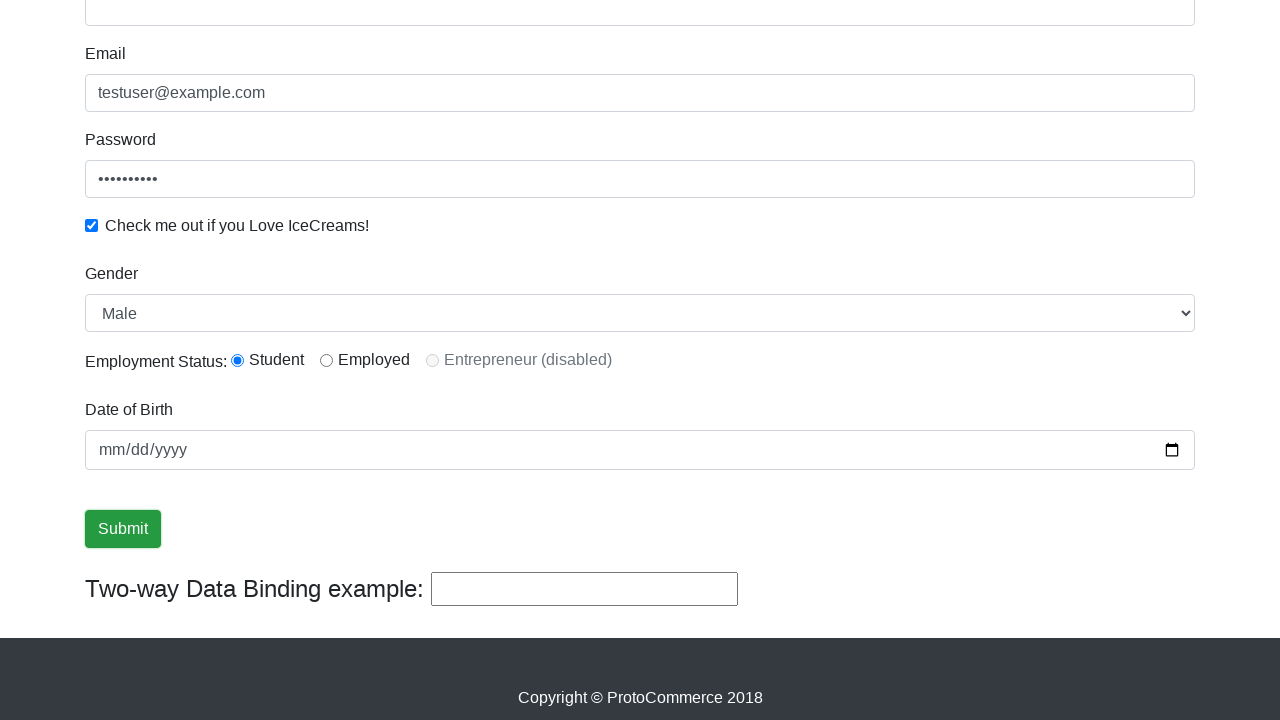

Success message appeared after form submission
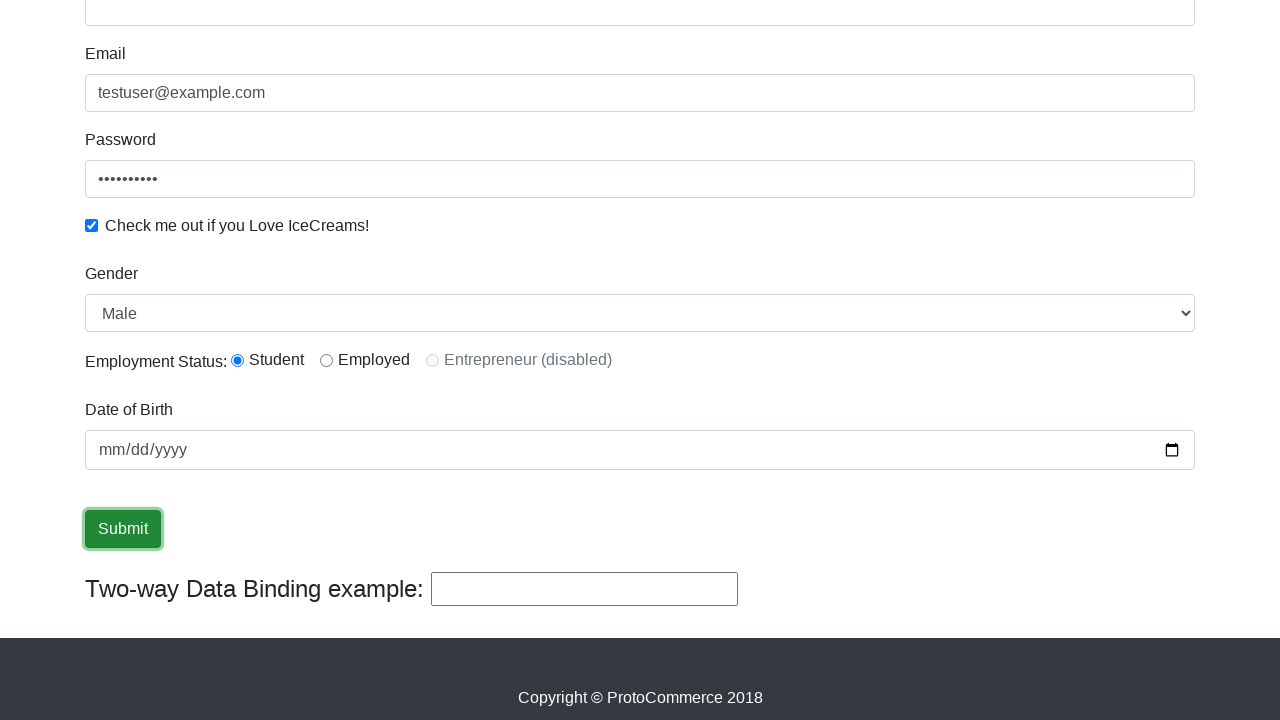

Retrieved success message text content
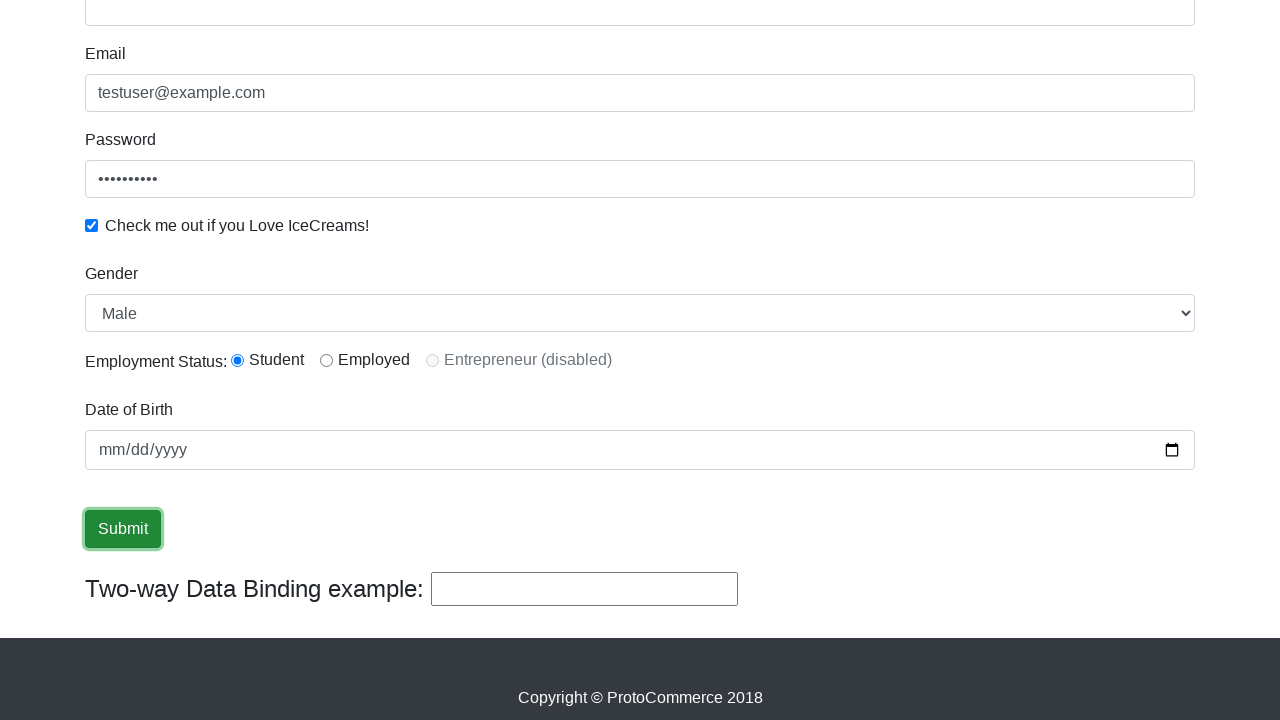

Verified success message contains 'Success'
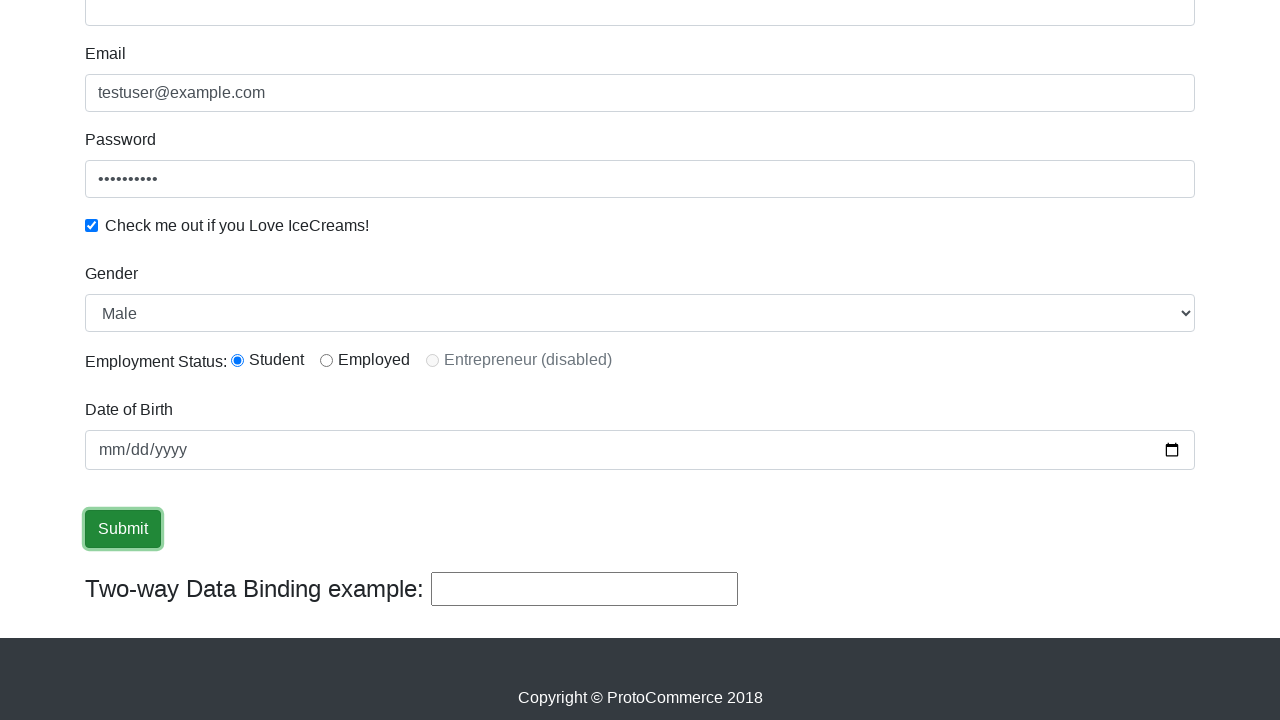

Filled nested form input with 'hello' on form-comp > div > h4 > input
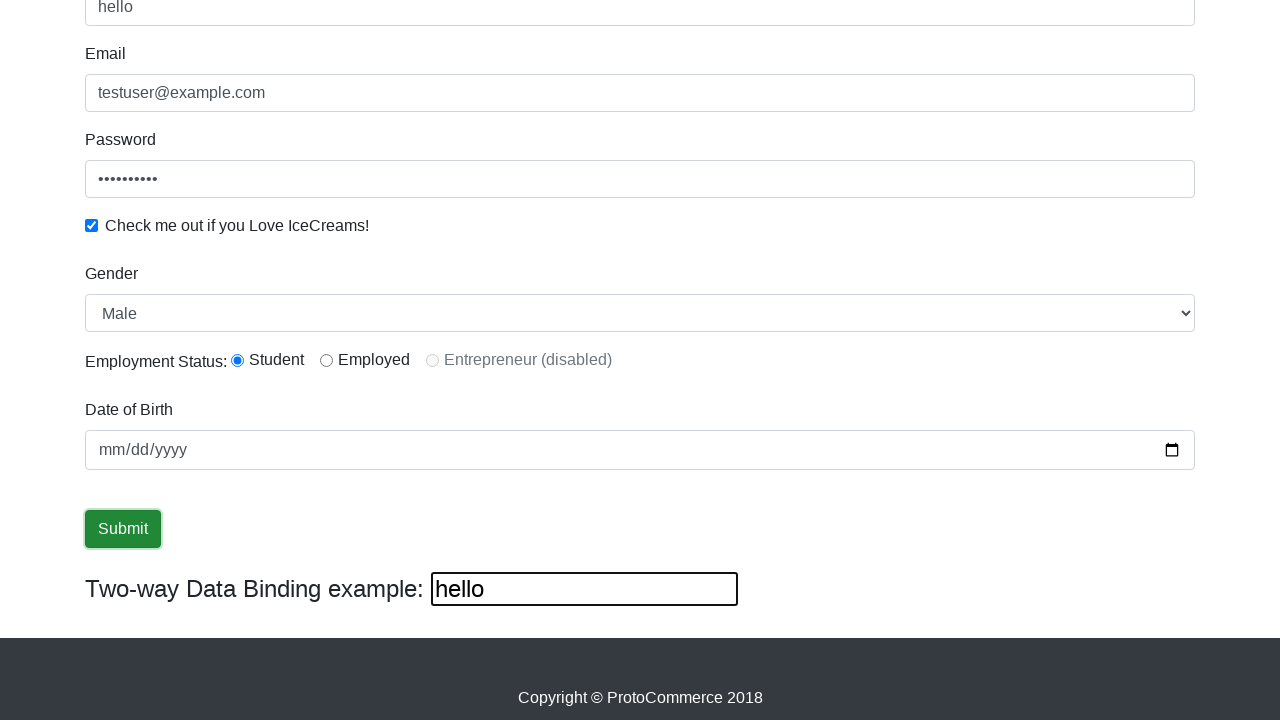

Cleared nested form input field on form-comp > div > h4 > input
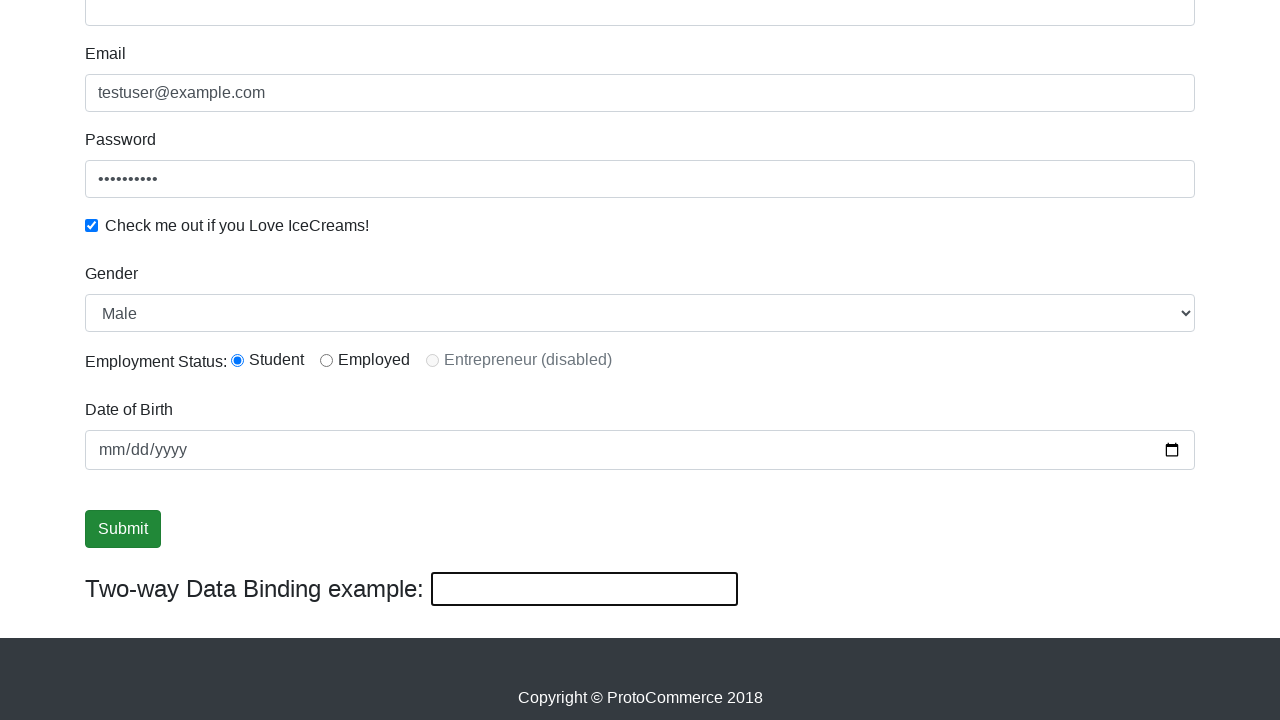

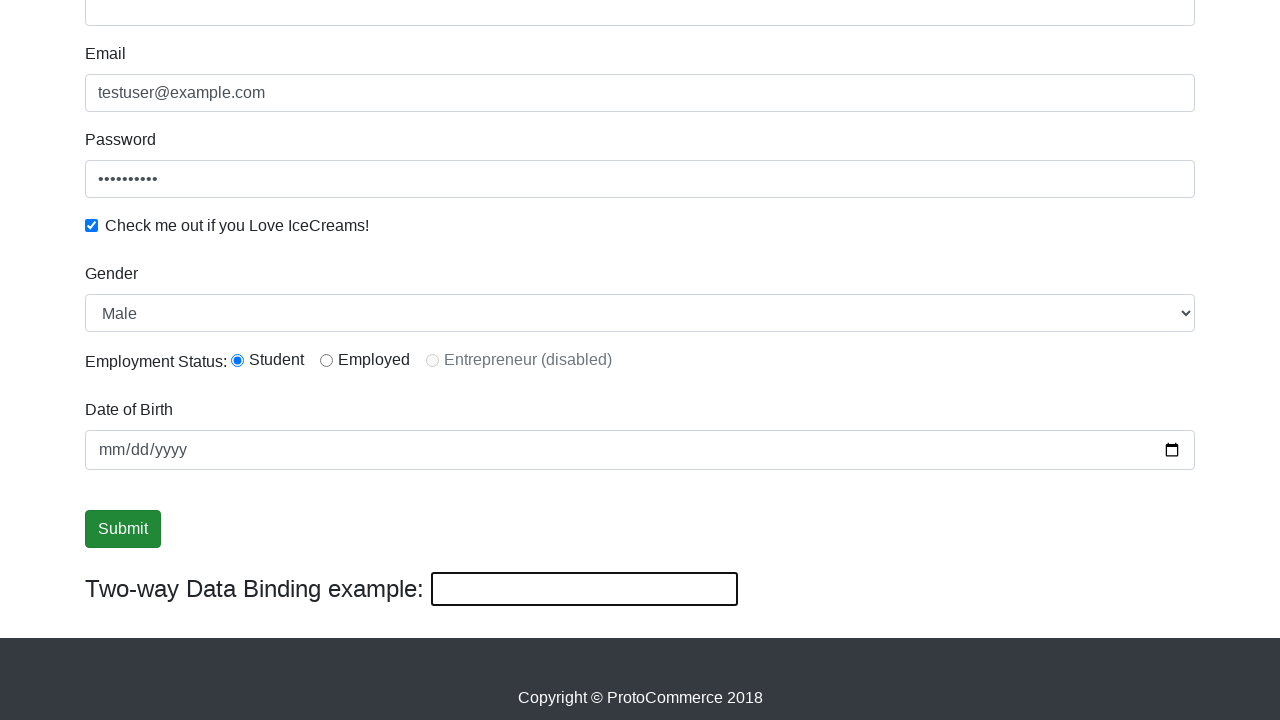